Loads METAR weather reports for the northern route (CYXE to CYQW via CYLL with CYPA alternate)

Starting URL: https://flightplanning.navcanada.ca/cgi-bin/route.cgi?Langue=anglais&TypeBrief=R&TypeTriage=R&NoSession=NS_Inconnu&Version=T&Corridor=50&Depart=CYXE&Location=F&EnRoute=CYLL&Location2=C&Destination=CYQW&Location3=P&Alternates=CYPA&Location4=T&SauveReq=actif&cw_metar=raw_metar

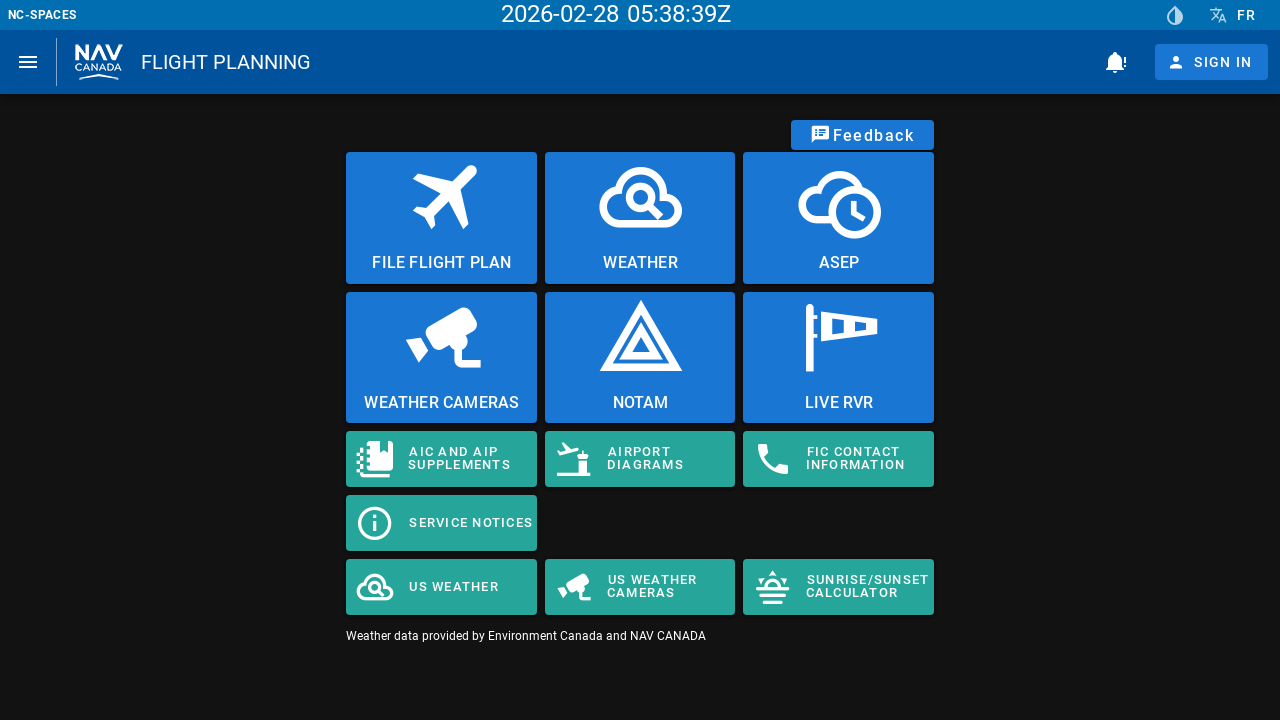

Waited for network idle state - METAR data loaded
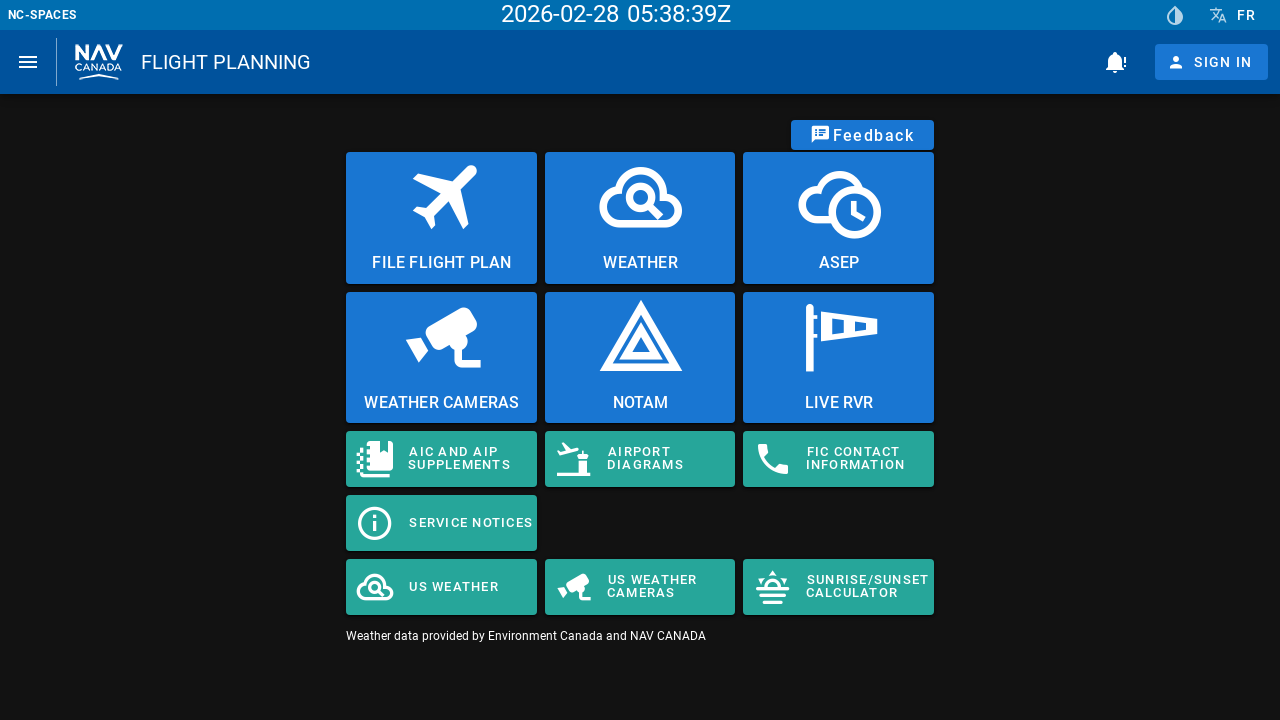

Scrolled down to view METAR weather report content
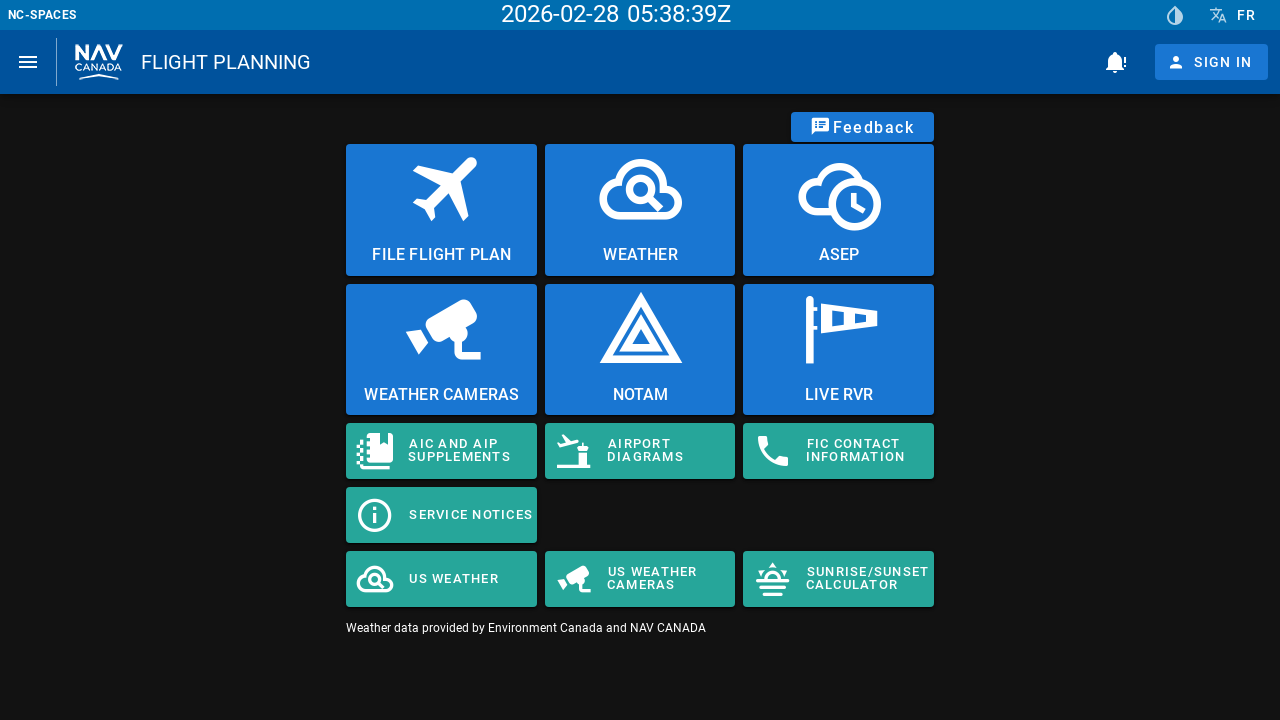

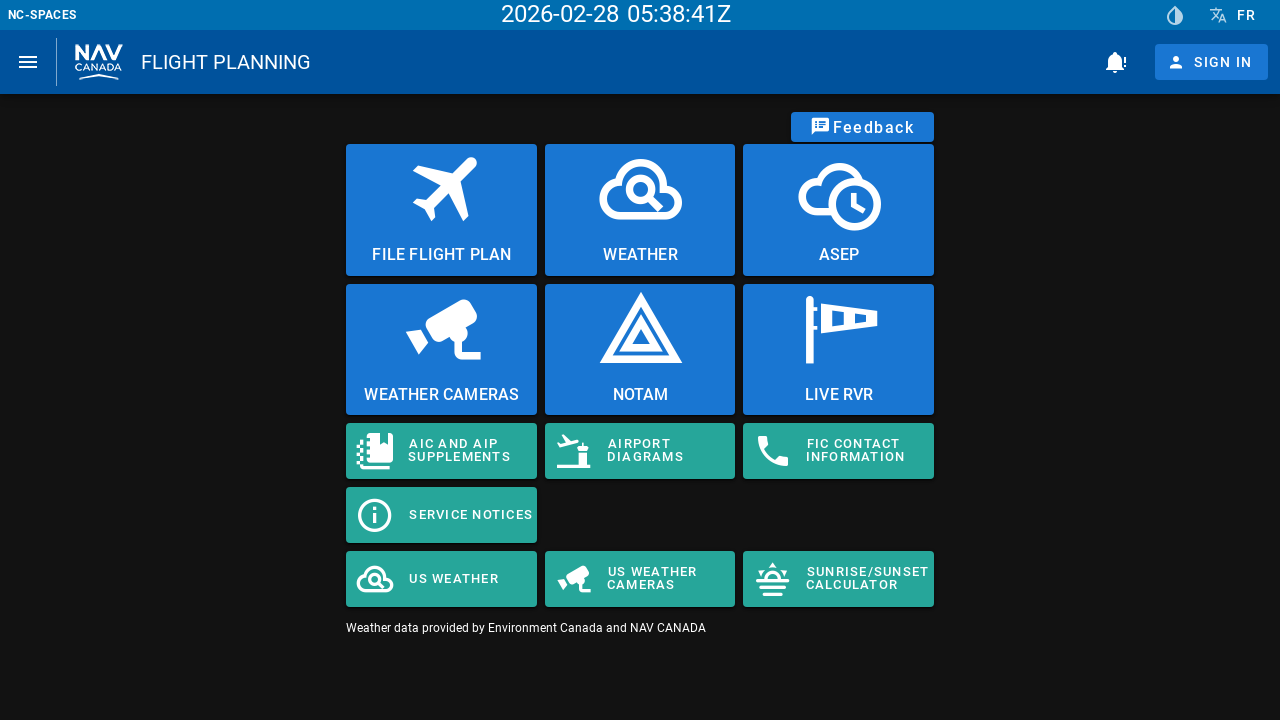